Tests that clicking the appointment button redirects to a login page when user is not authenticated

Starting URL: https://katalon-demo-cura.herokuapp.com

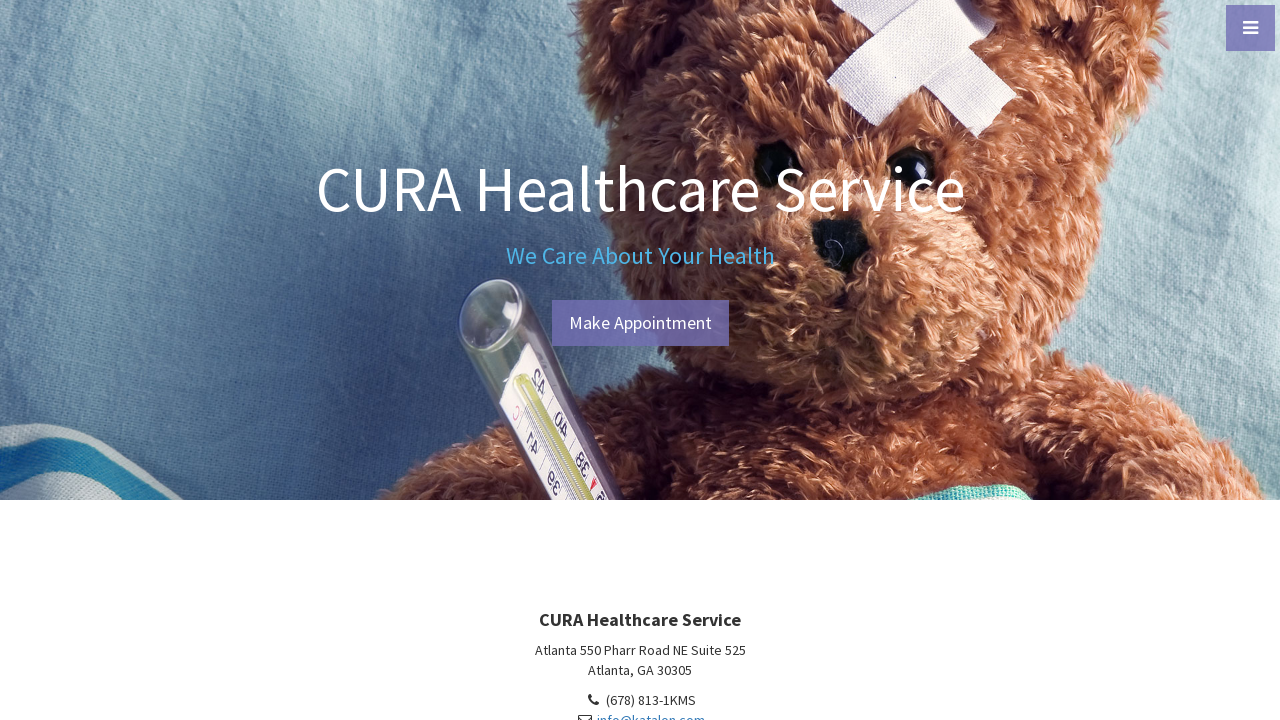

Clicked Make Appointment button at (640, 323) on #btn-make-appointment
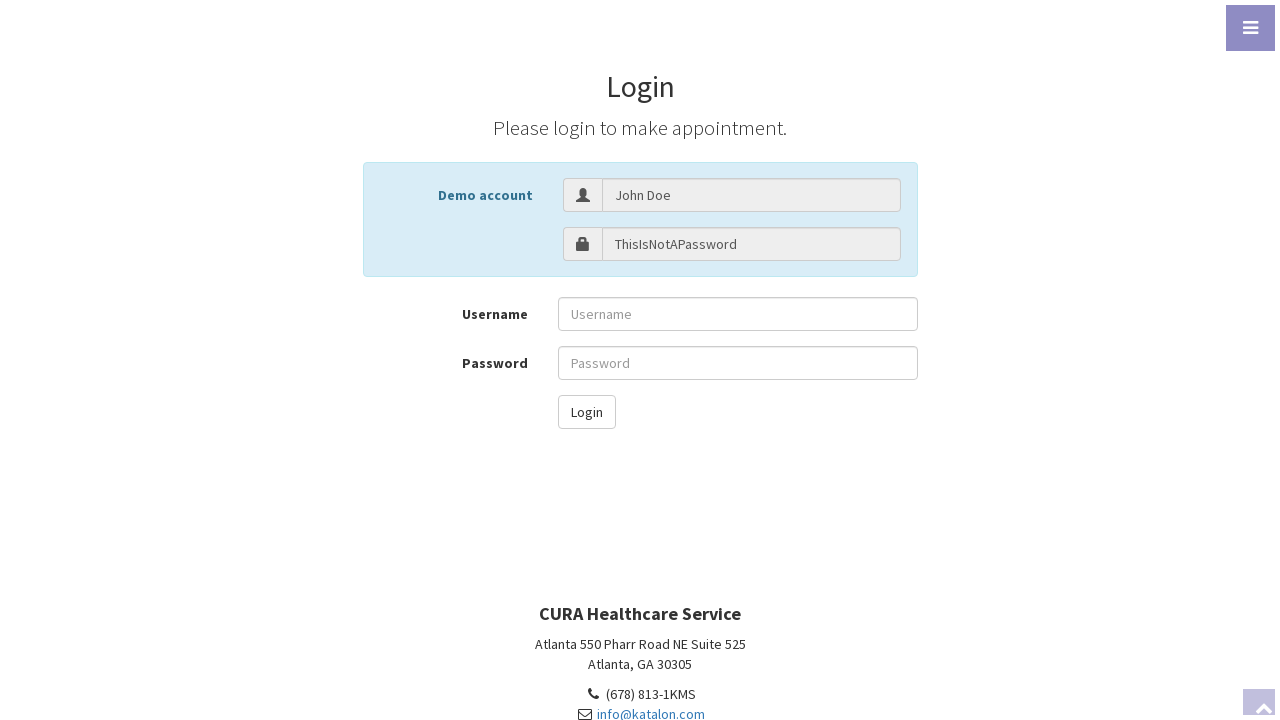

Verified redirect to login page at profile.php#login
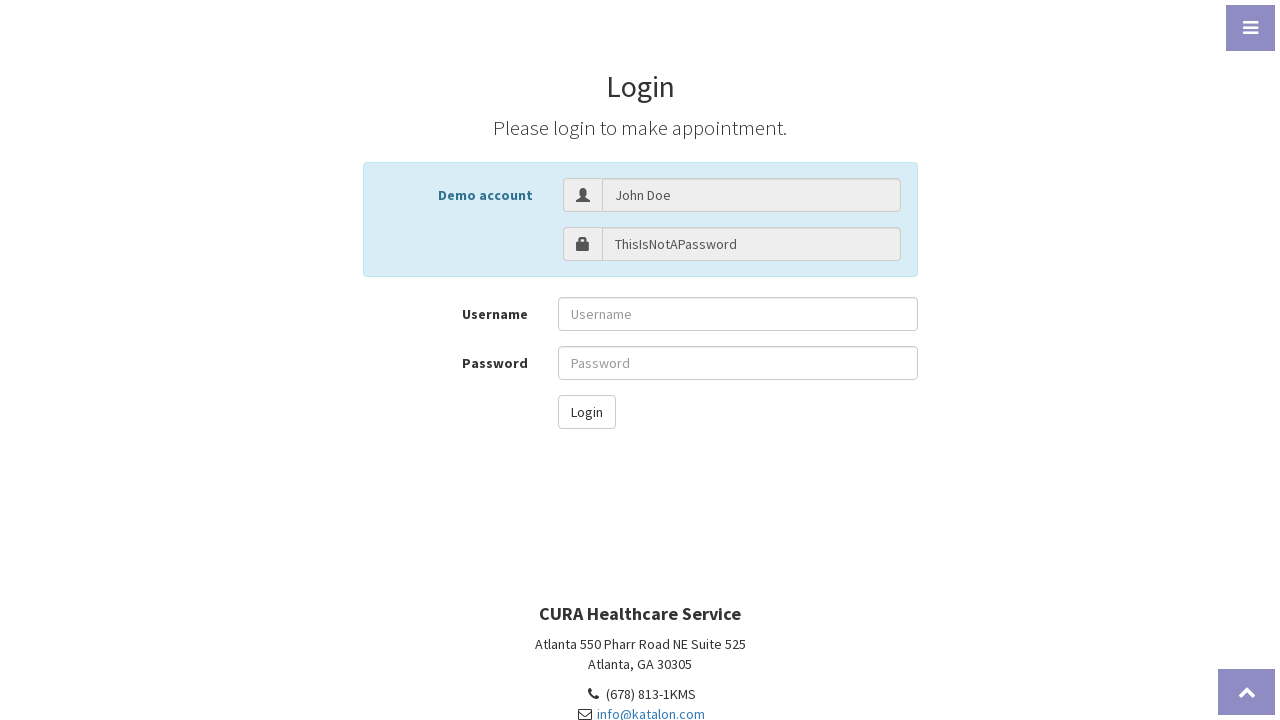

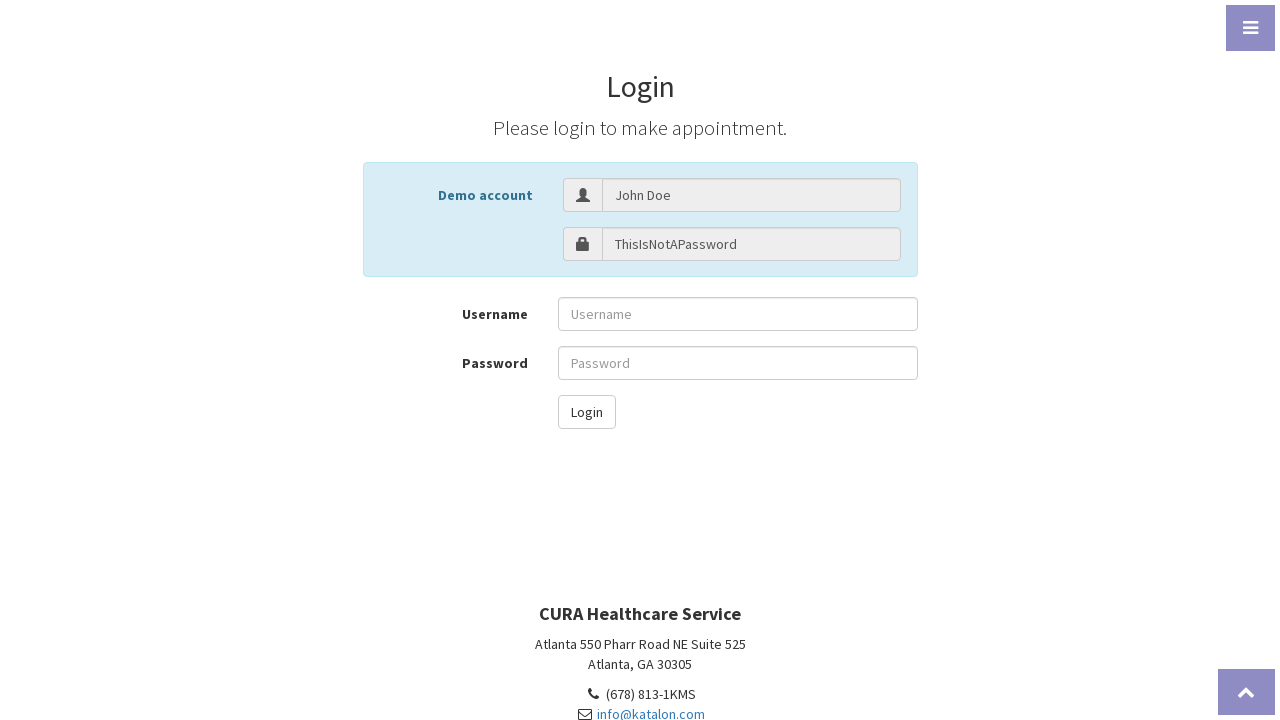